Navigates to the Playwright Python documentation intro page and retrieves the page title

Starting URL: https://playwright.dev/python/docs/intro

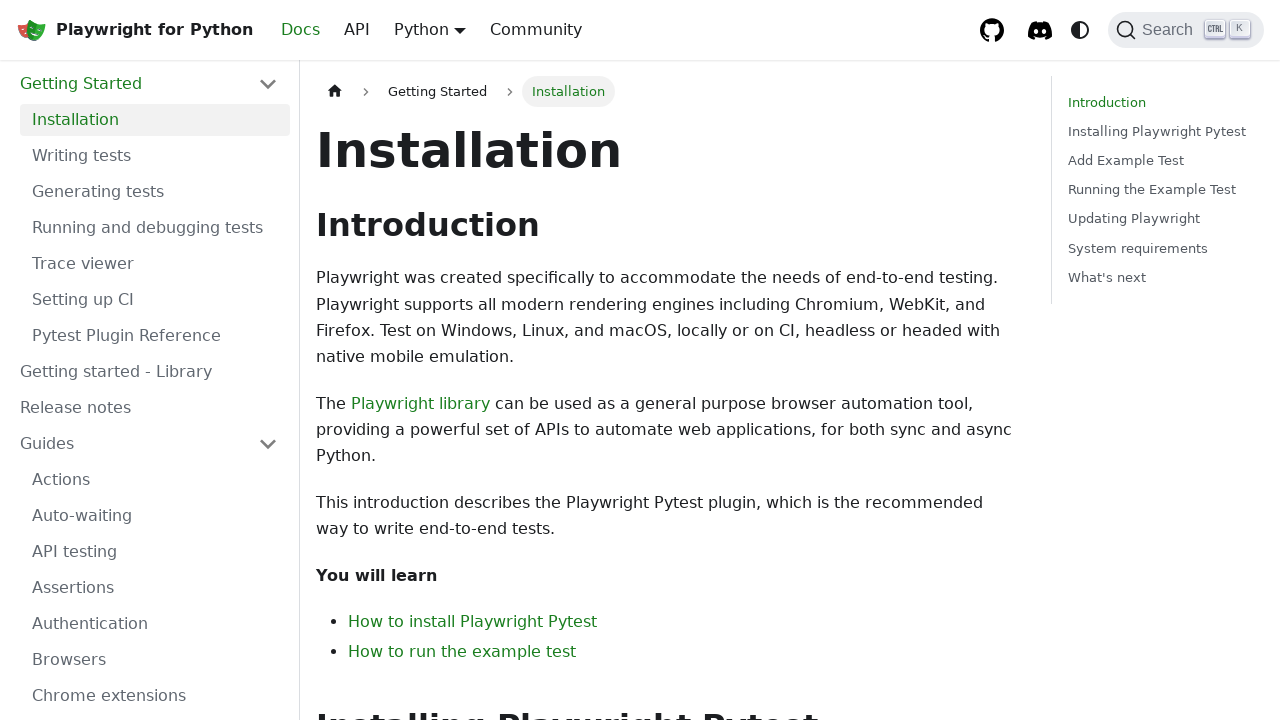

Navigated to Playwright Python documentation intro page
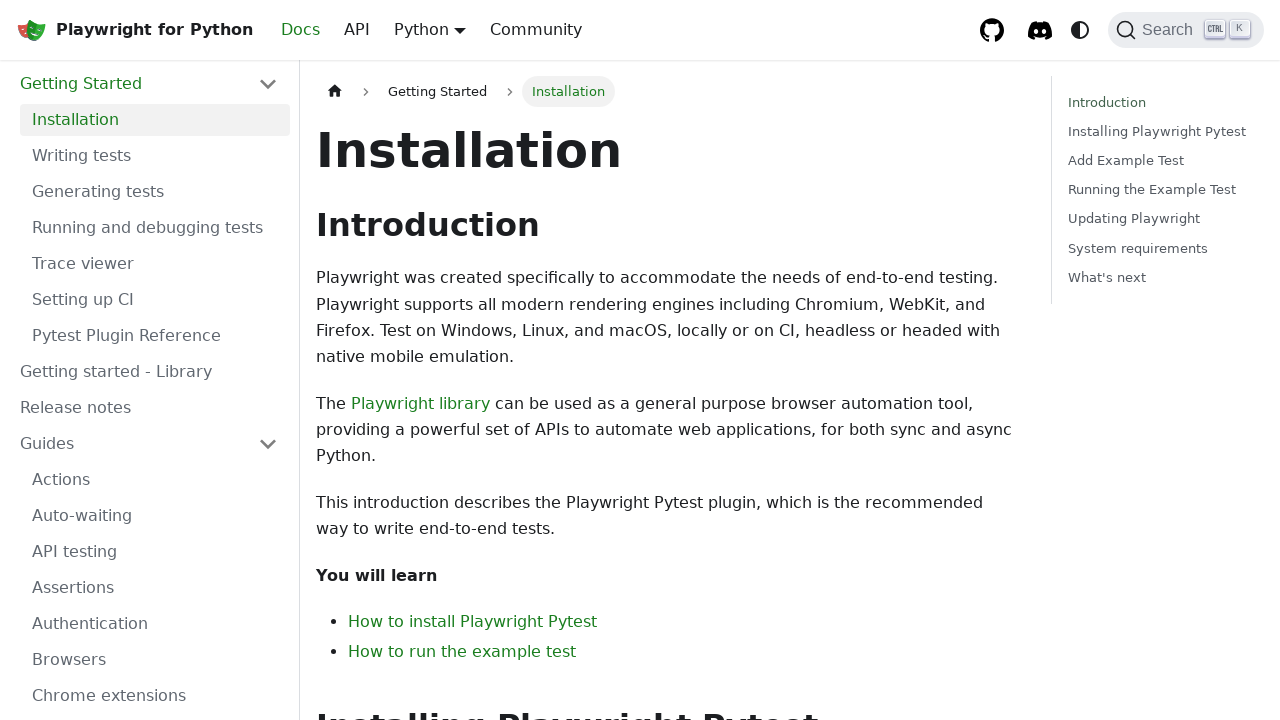

Page DOM content fully loaded
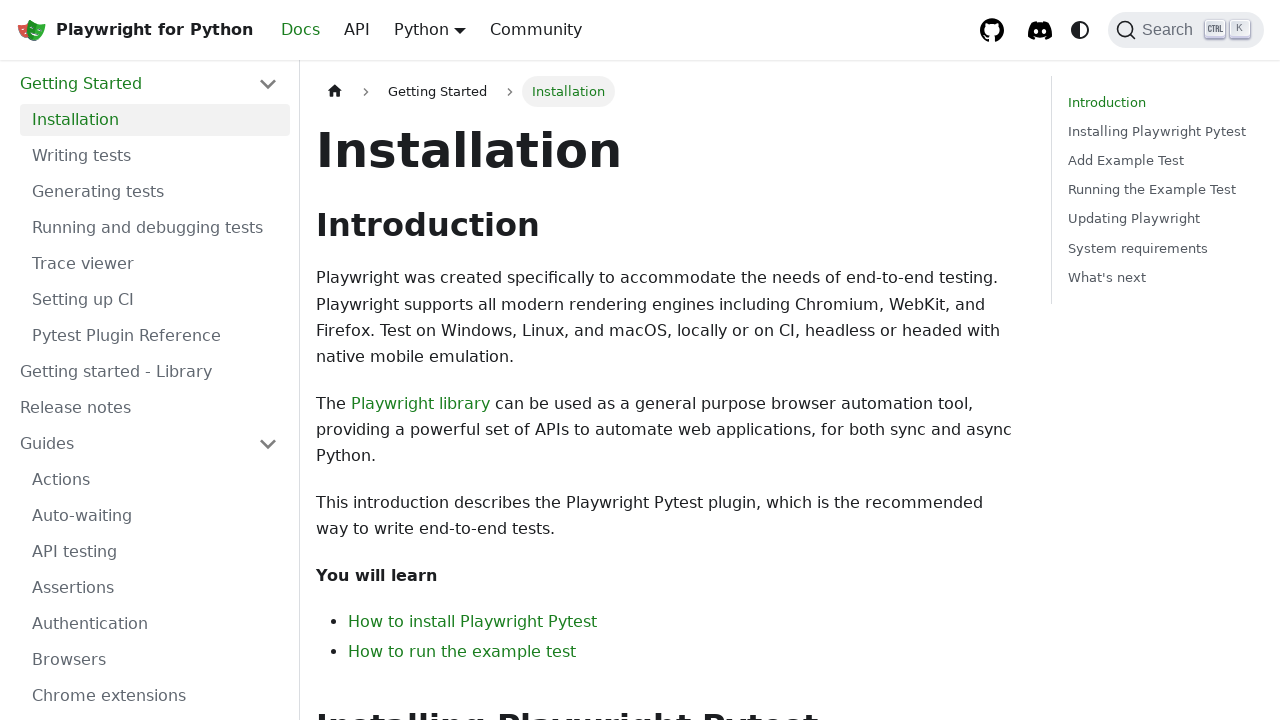

Retrieved page title: Installation | Playwright Python
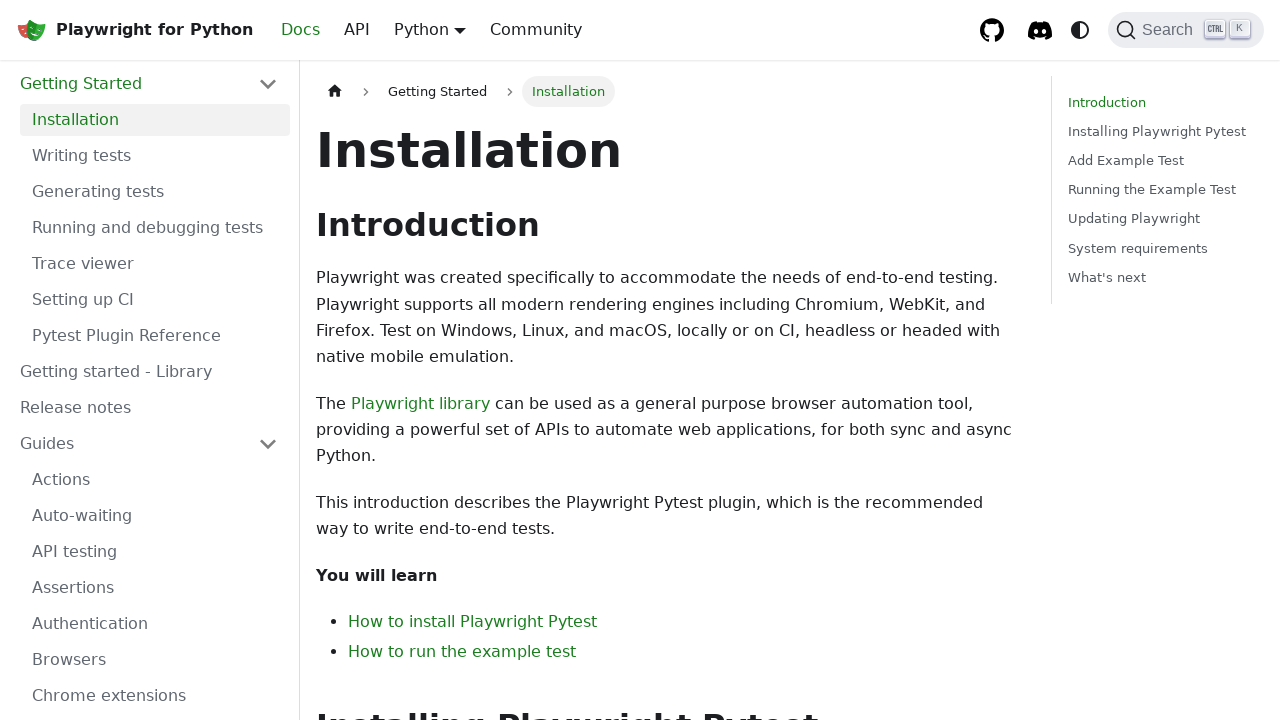

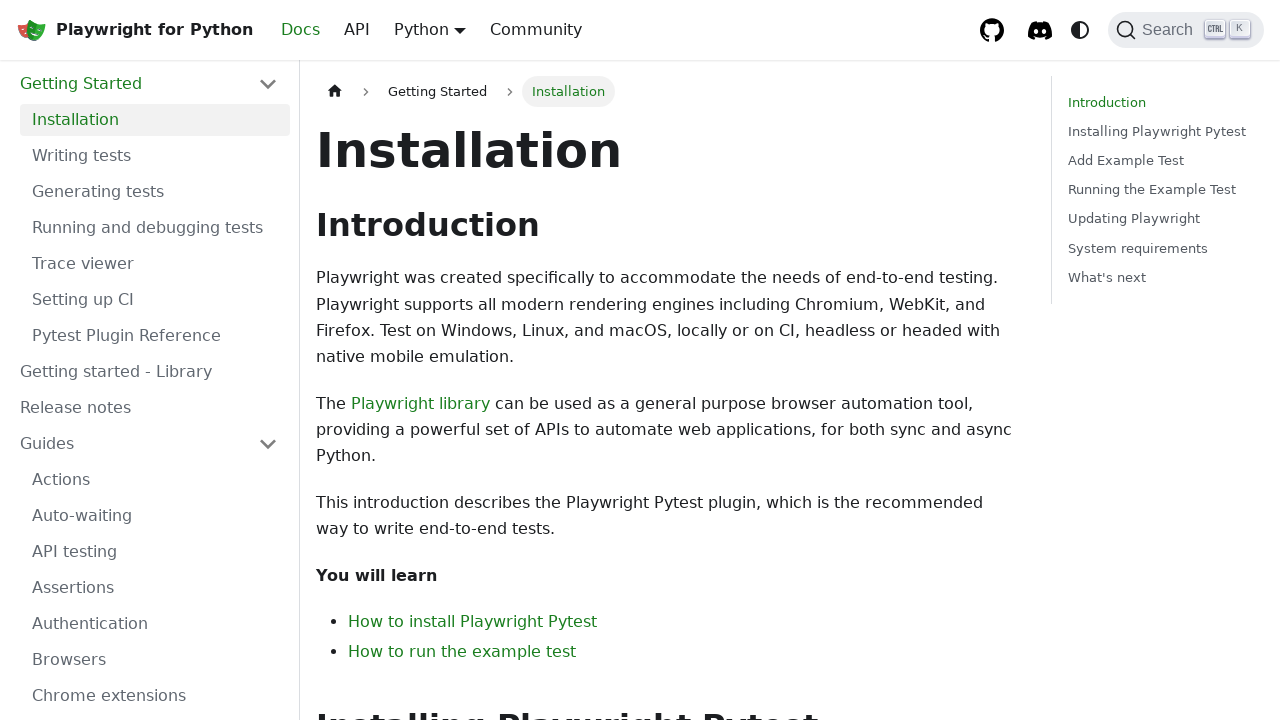